Tests window handling functionality by opening a new tab, switching to it, verifying content, closing it, and switching back to the main window

Starting URL: https://demoqa.com/browser-windows

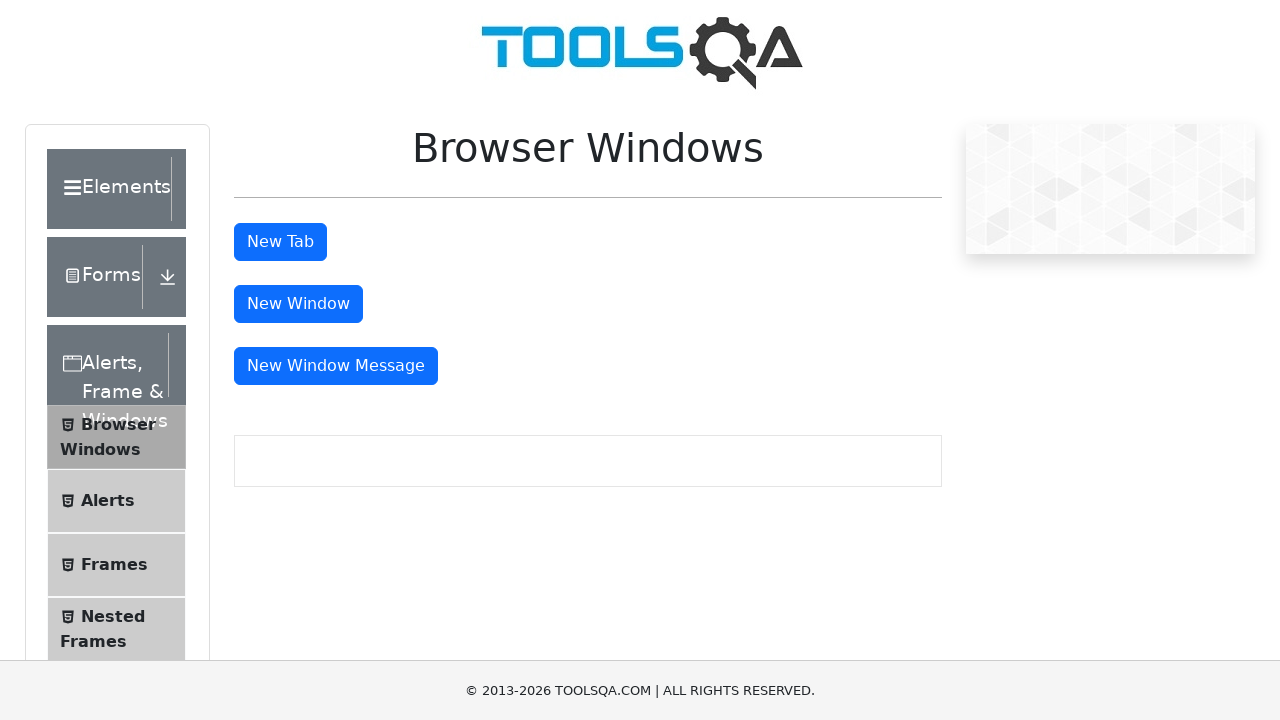

Waited for tab button to become visible
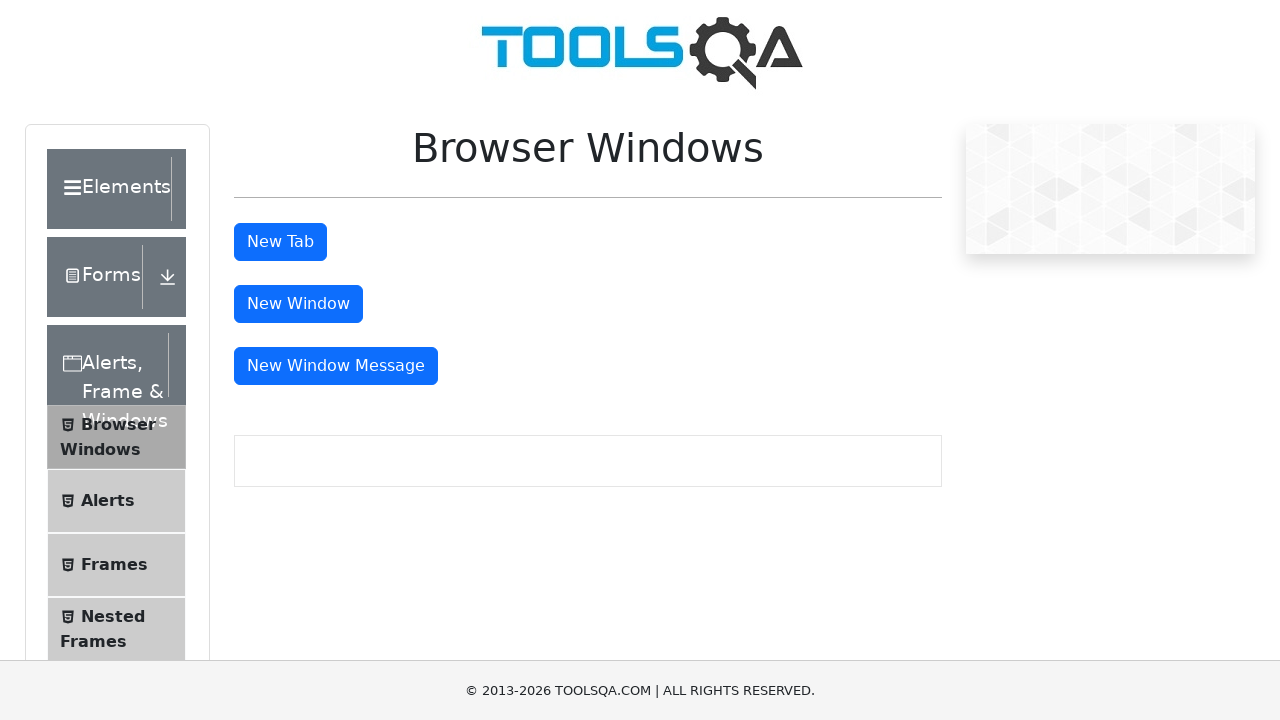

Stored main page reference
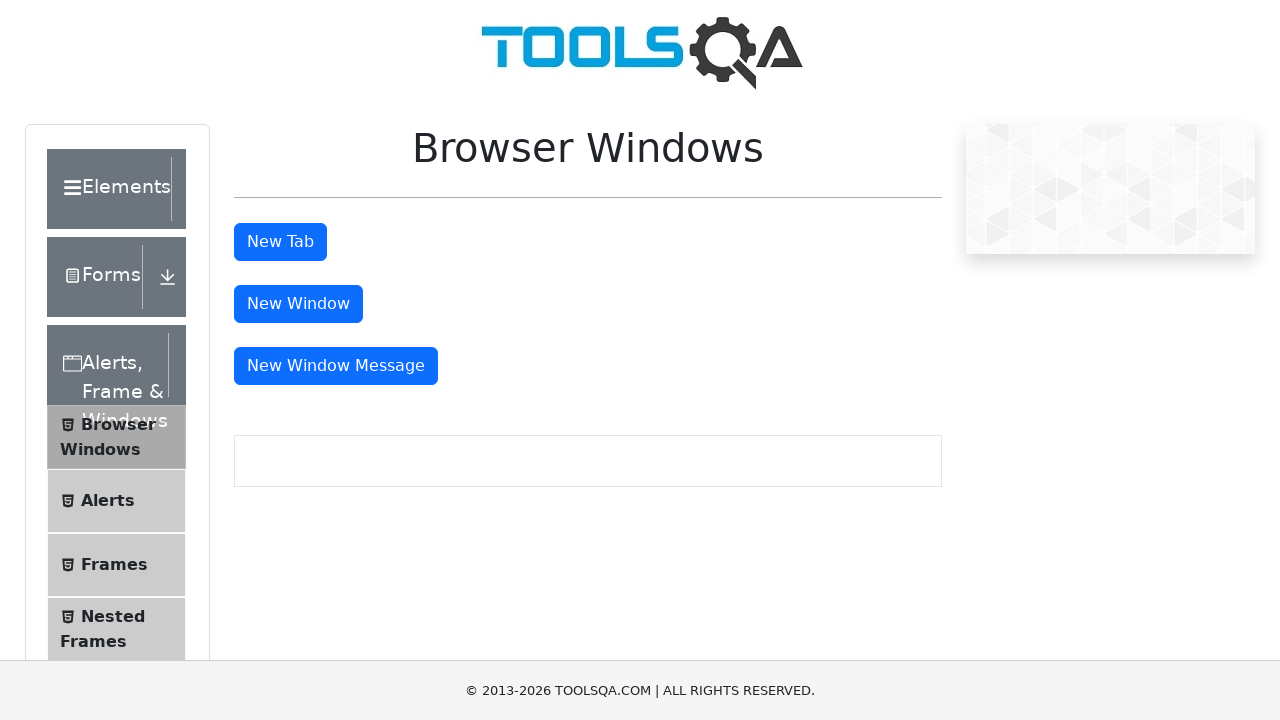

Clicked tab button to open new window at (280, 242) on #tabButton
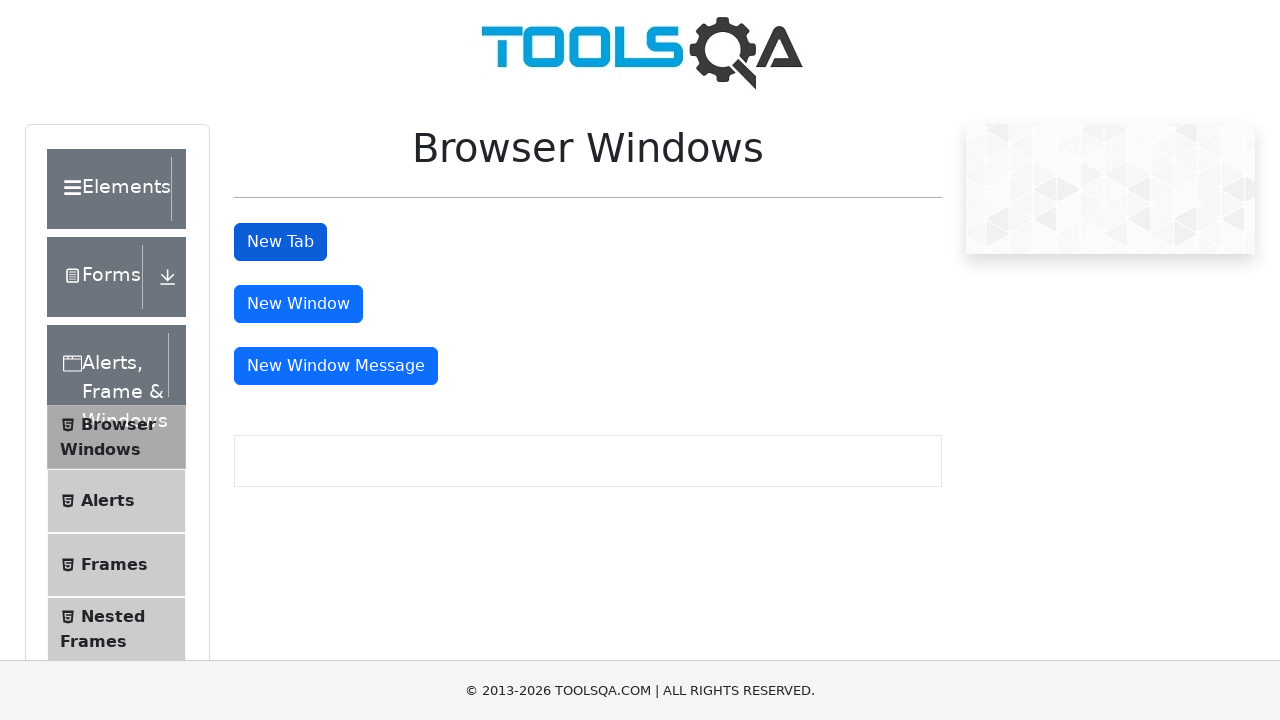

New popup window opened and captured
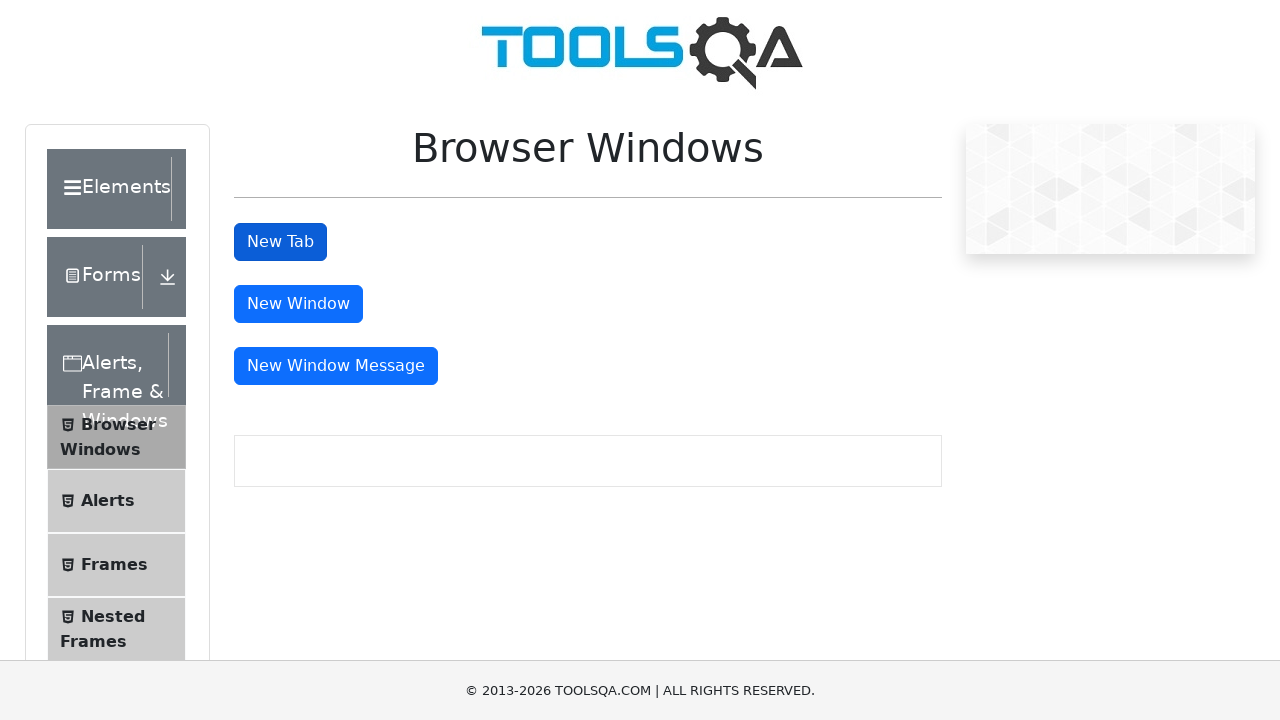

Waited for sample heading to be visible in new window
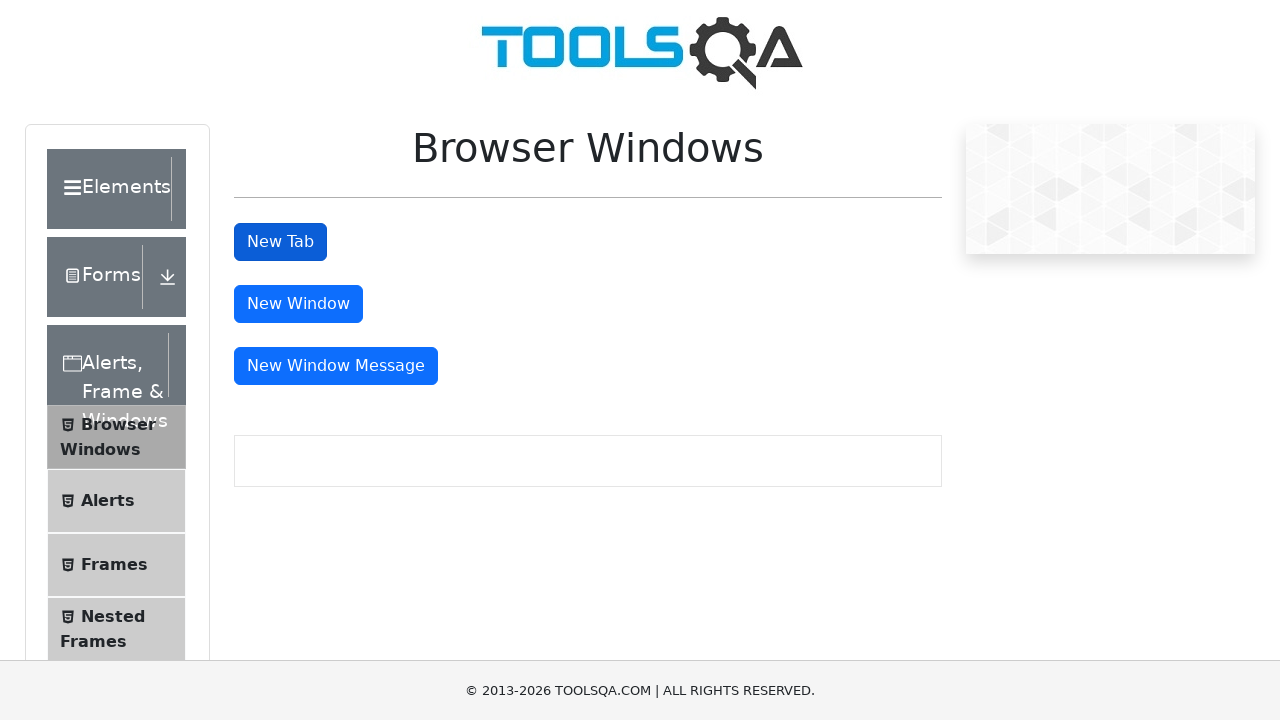

Retrieved heading text from new window
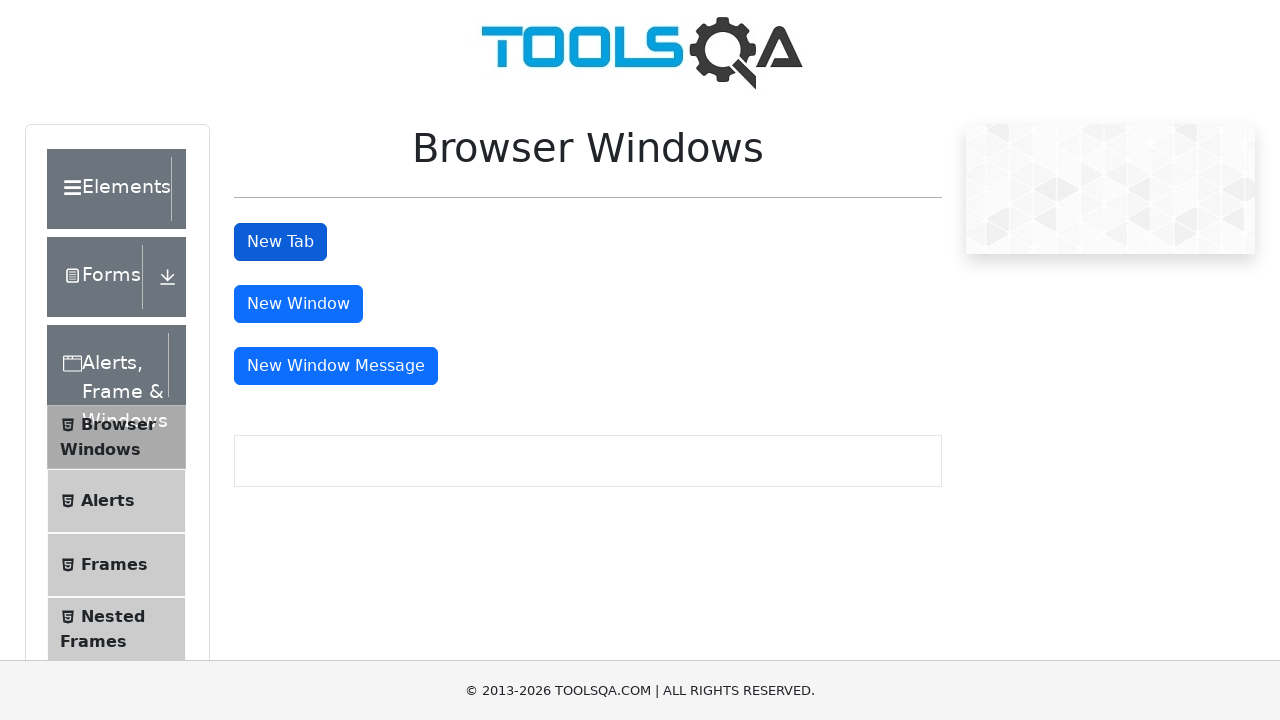

Verified heading text matches 'This is a sample page'
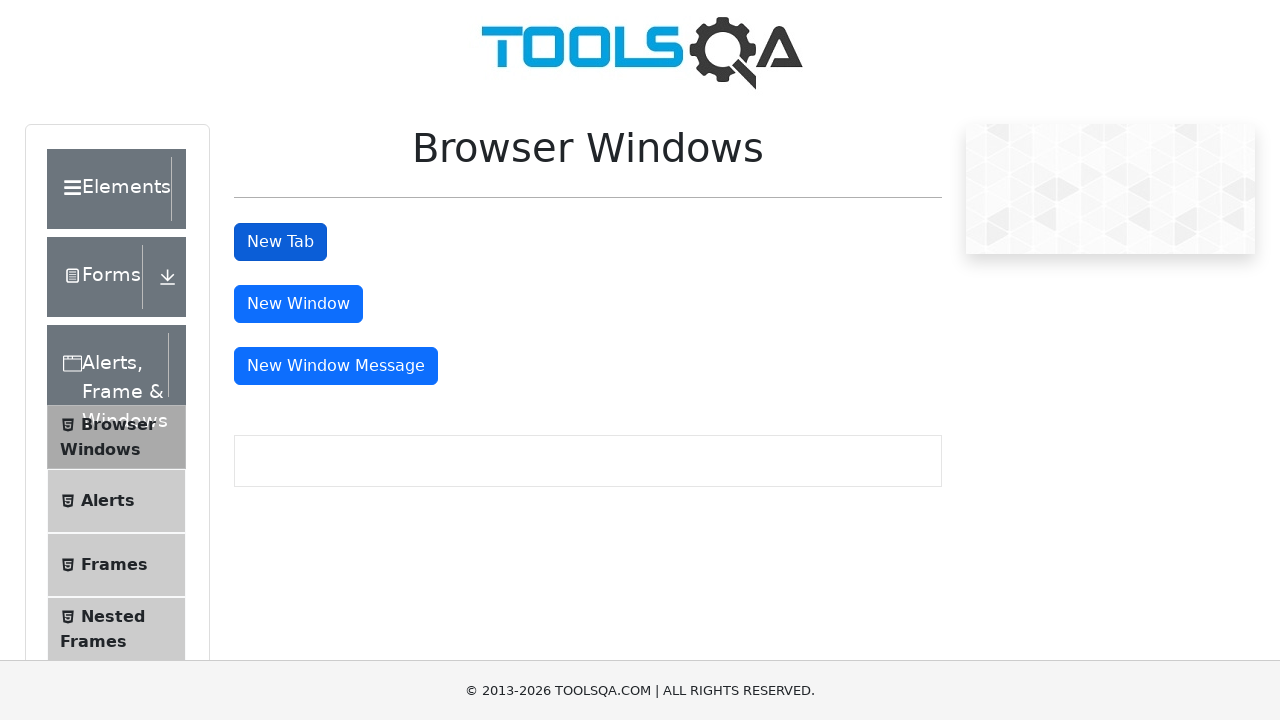

Closed the new popup window
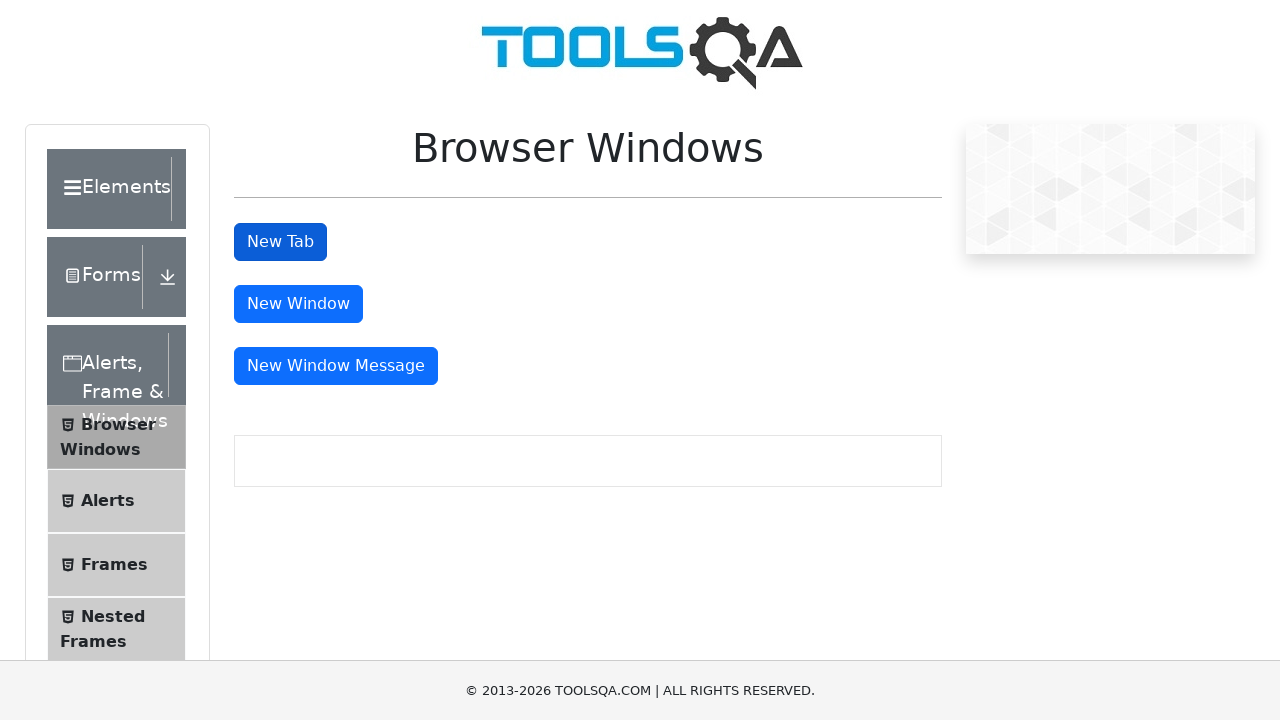

Retrieved tab button text from main page after closing popup
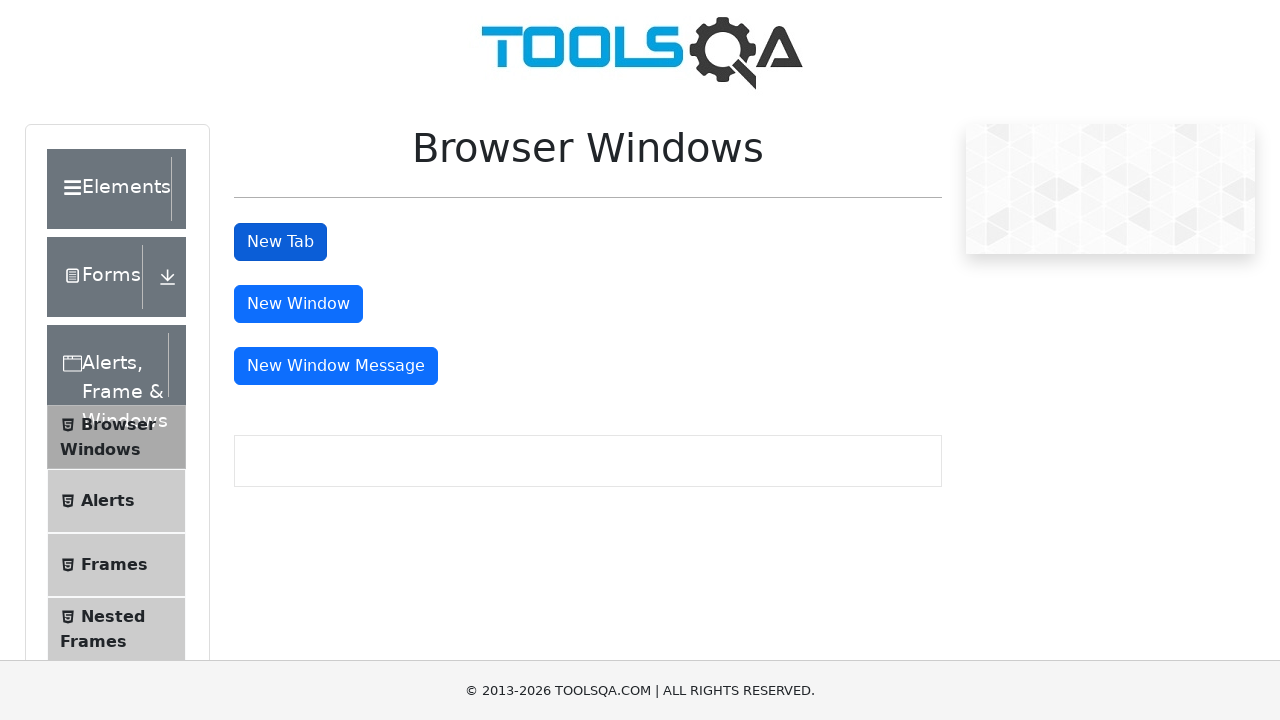

Printed tab button text to verify return to main window
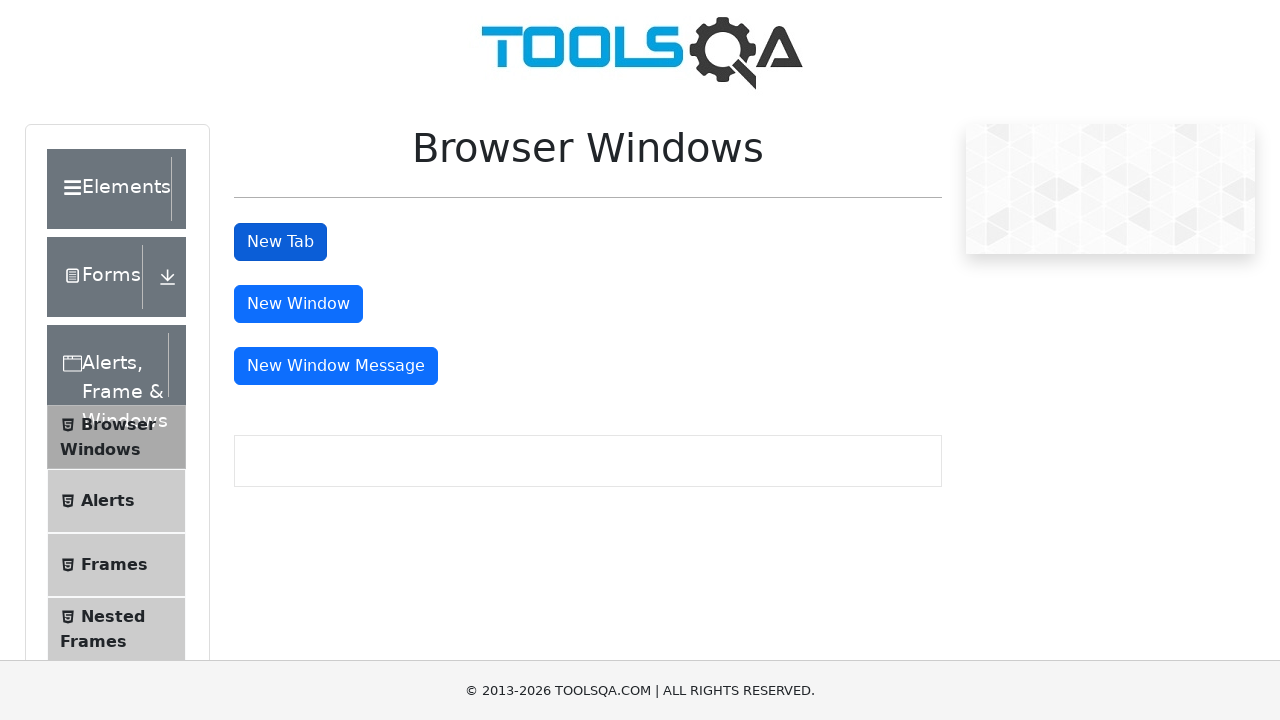

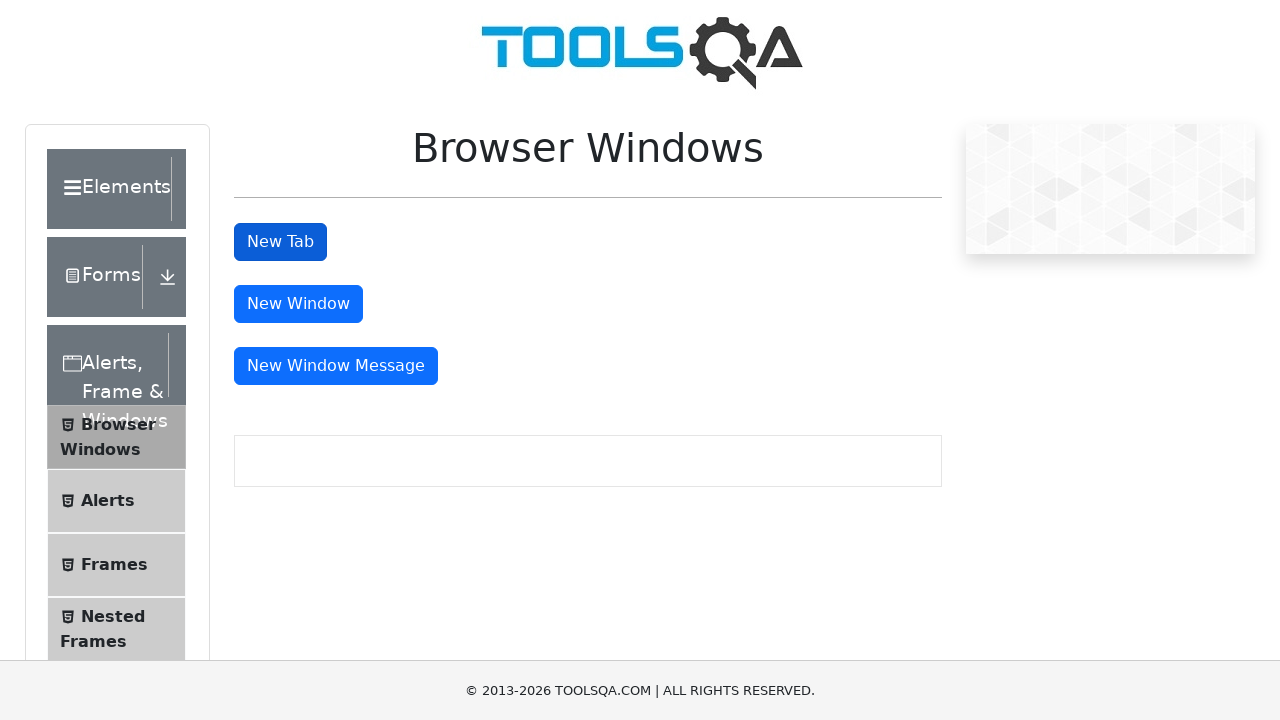